Tests dropdown/select box functionality on a registration page by selecting a specific day value from a date dropdown.

Starting URL: https://is.rediff.com/signup/register

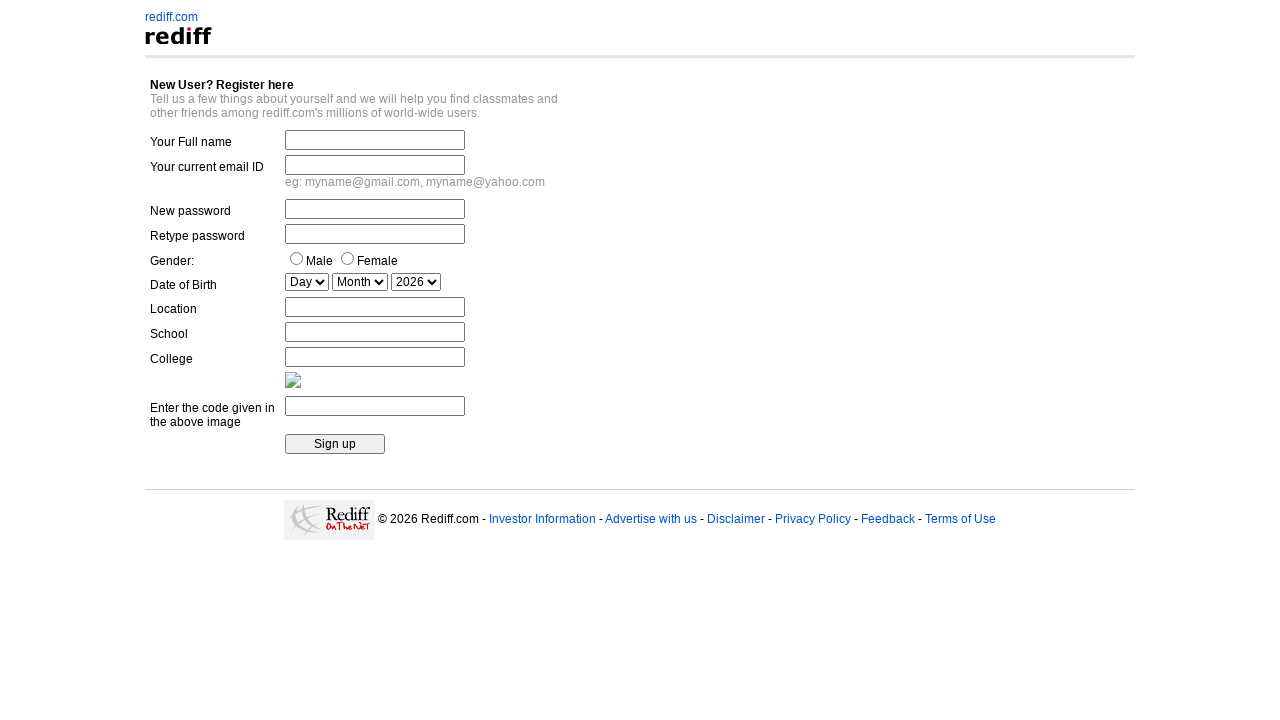

Selected day '16' from the date dropdown on select#date_day
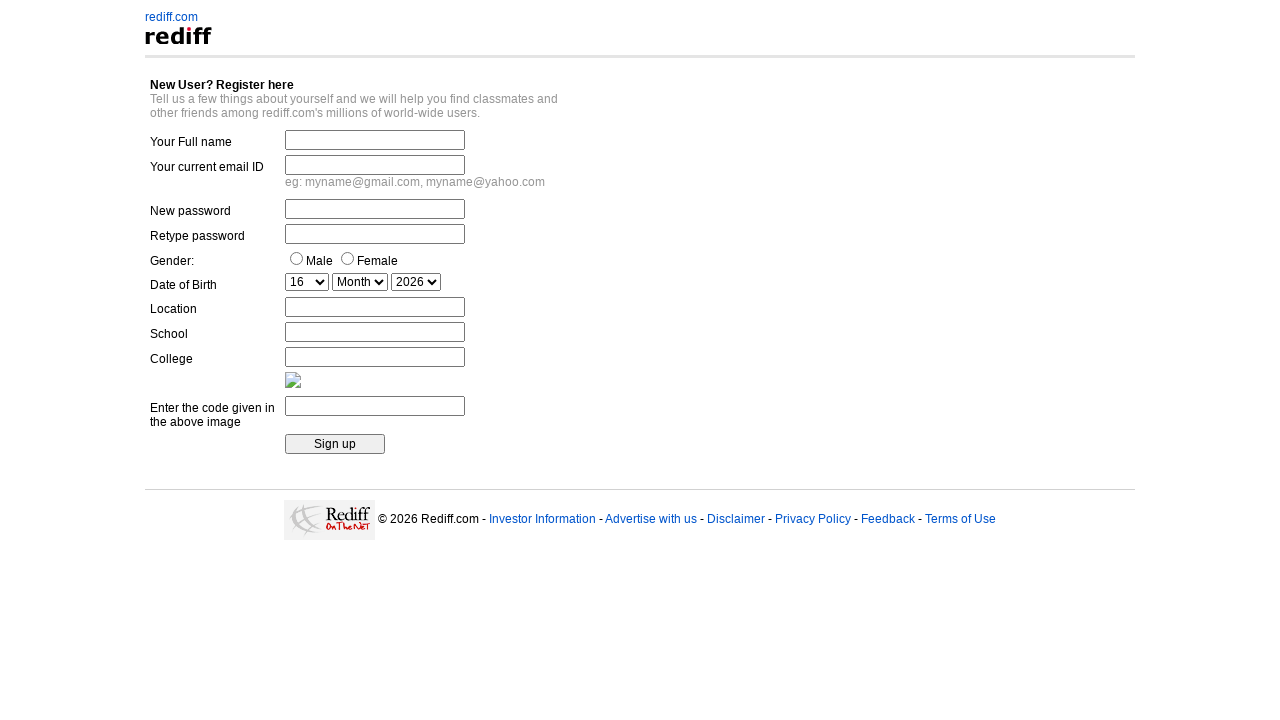

Waited 2 seconds to observe the selection
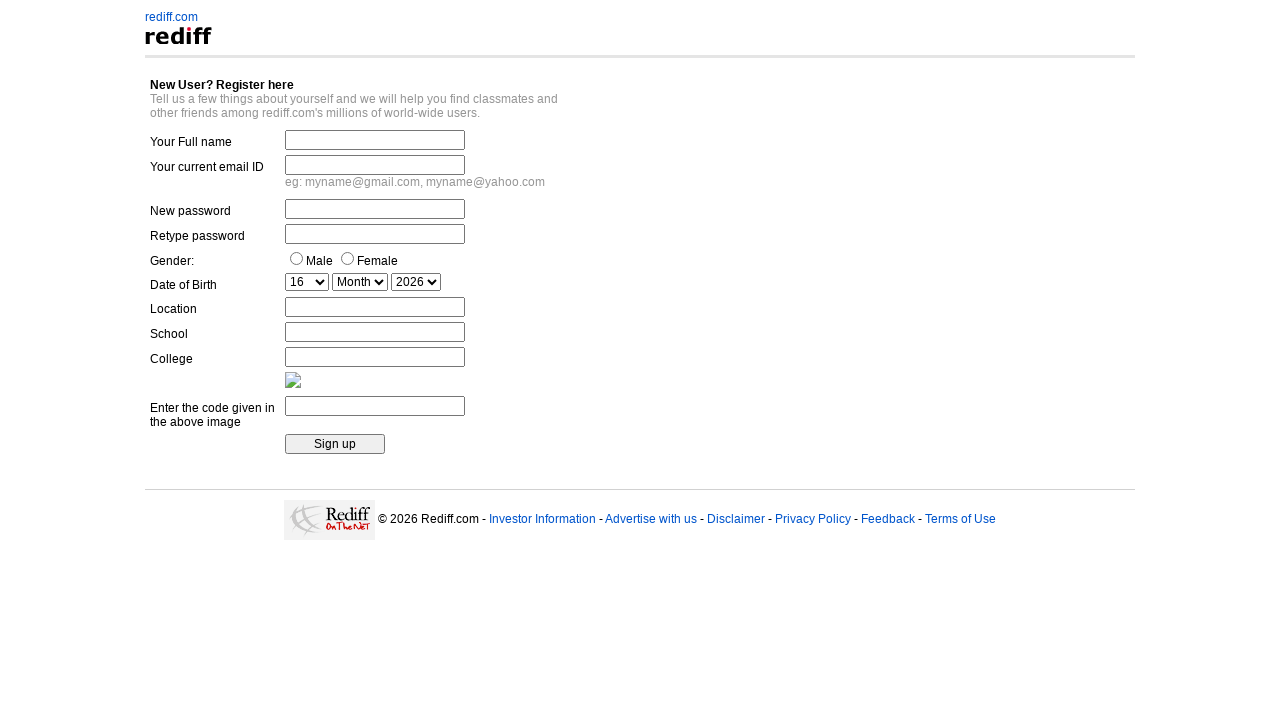

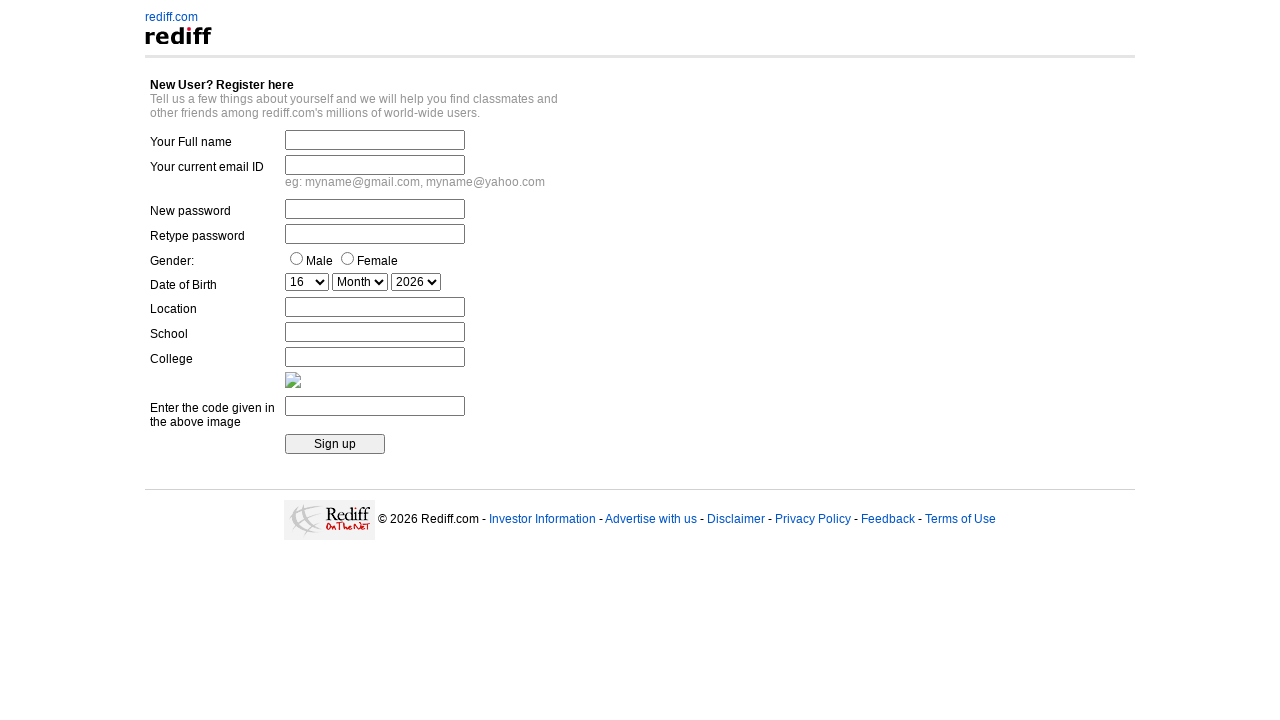